Tests e-commerce functionality by searching for products, adding a specific item to cart, and opening the cart

Starting URL: https://rahulshettyacademy.com/seleniumPractise/#/

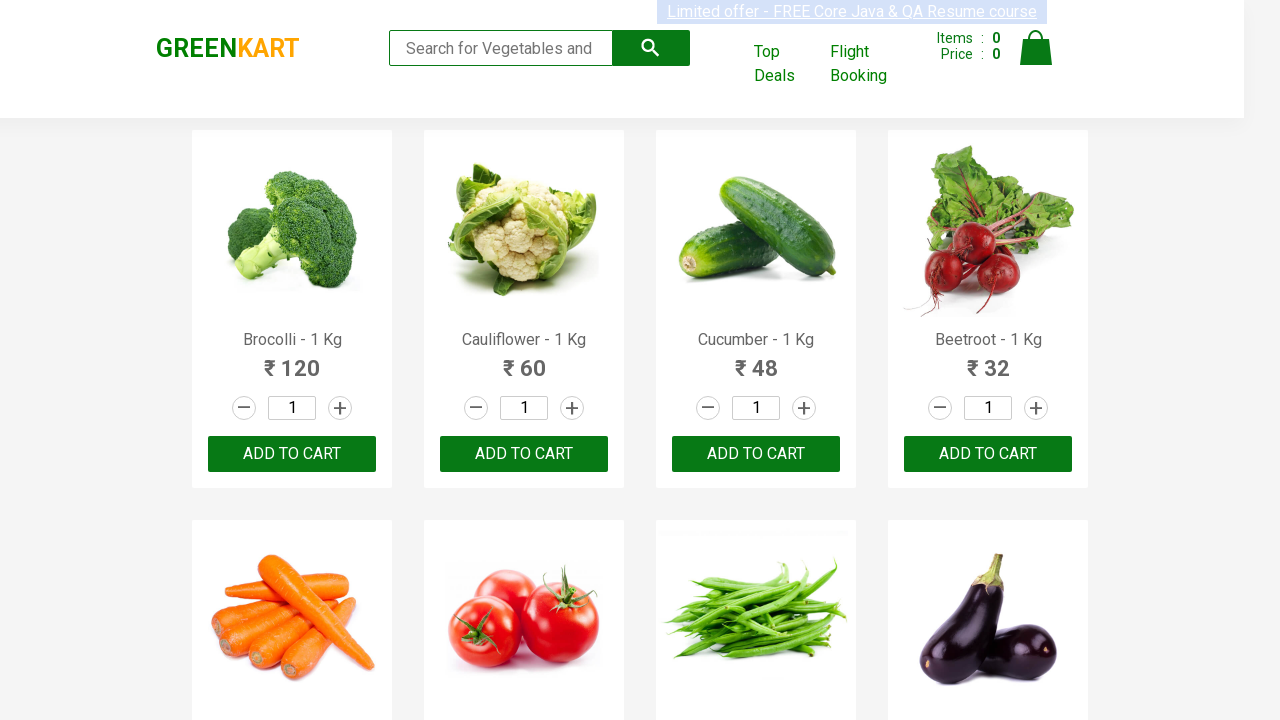

Filled search field with 'ca' to search for products on .search-keyword
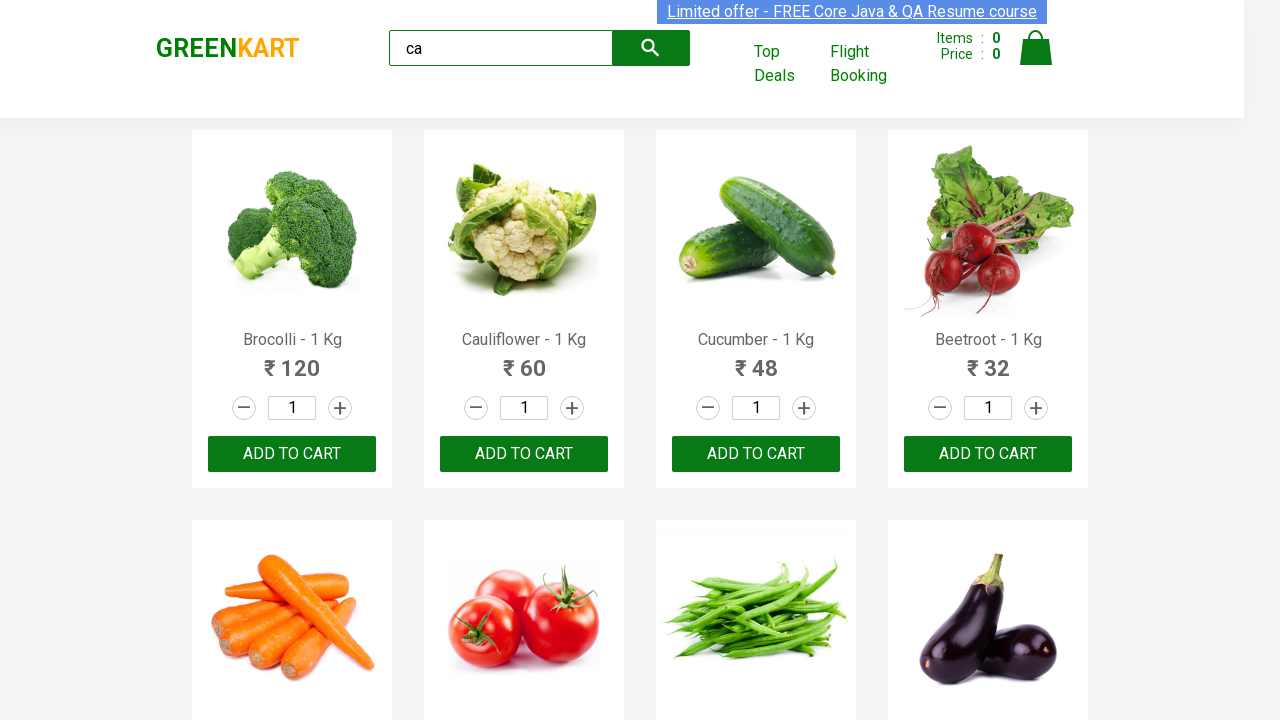

Waited 2 seconds for products to load
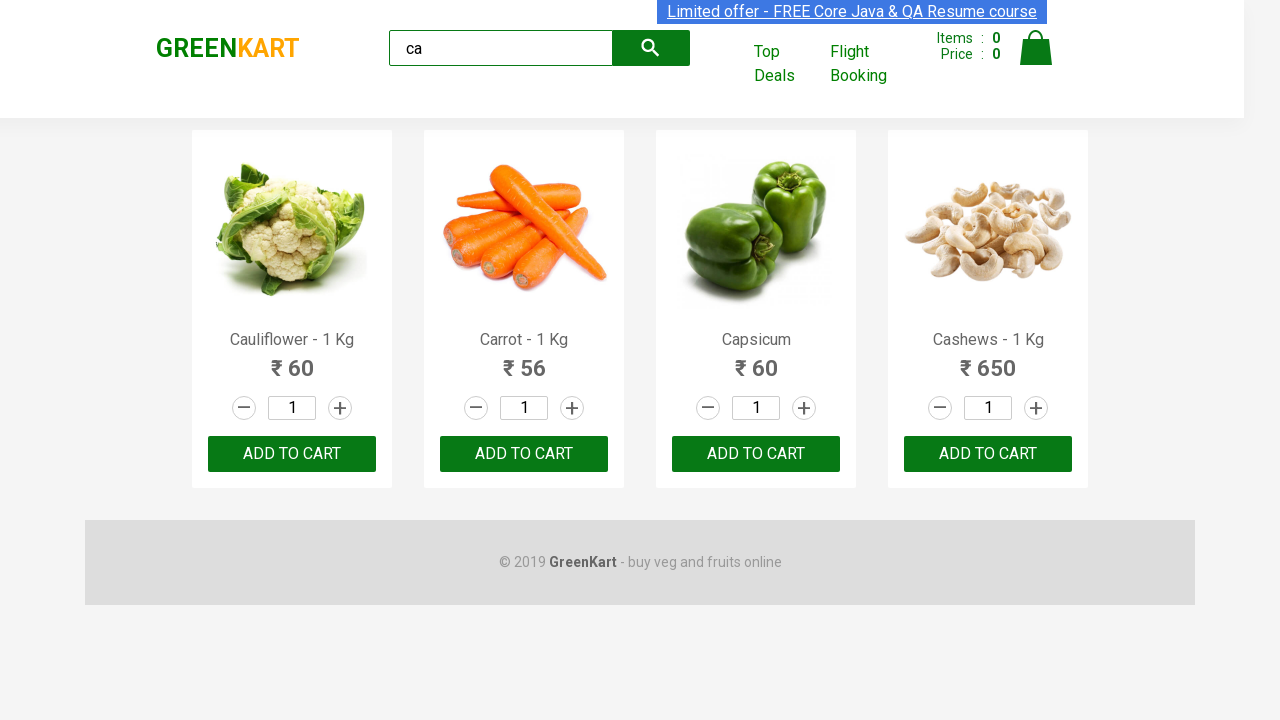

Located all product elements on the page
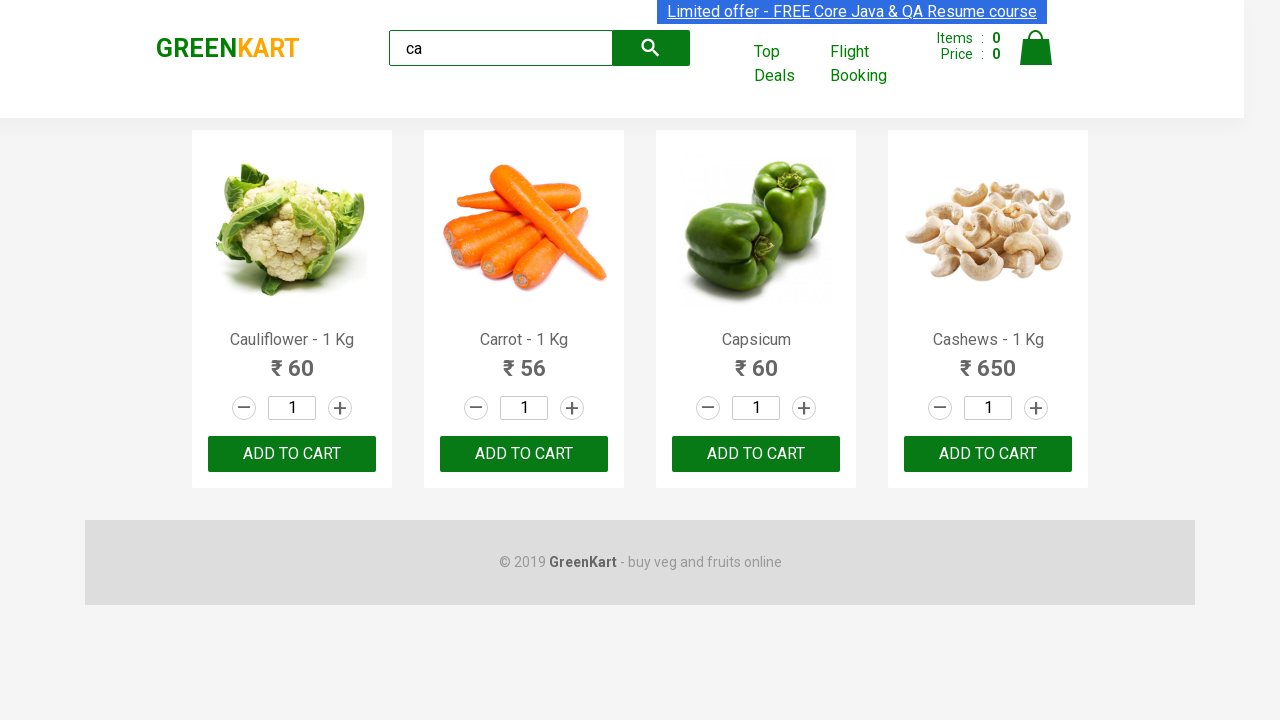

Retrieved product name: 'Cauliflower - 1 Kg'
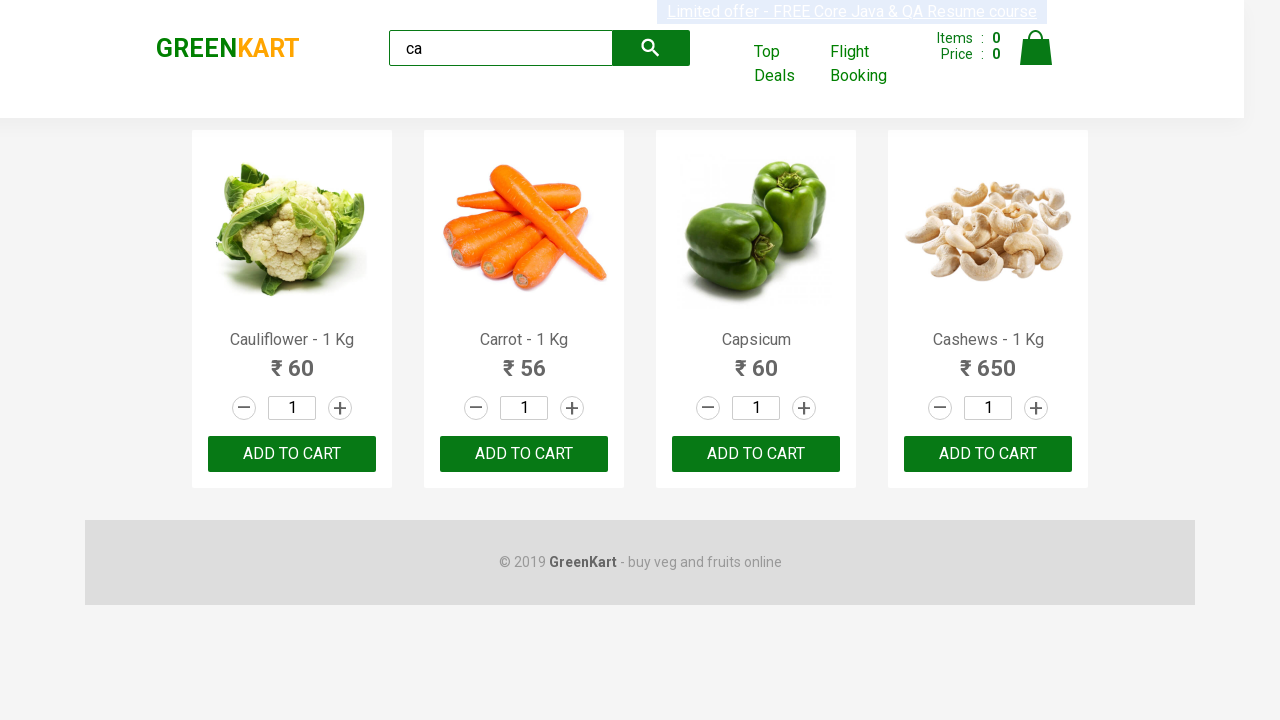

Retrieved product name: 'Carrot - 1 Kg'
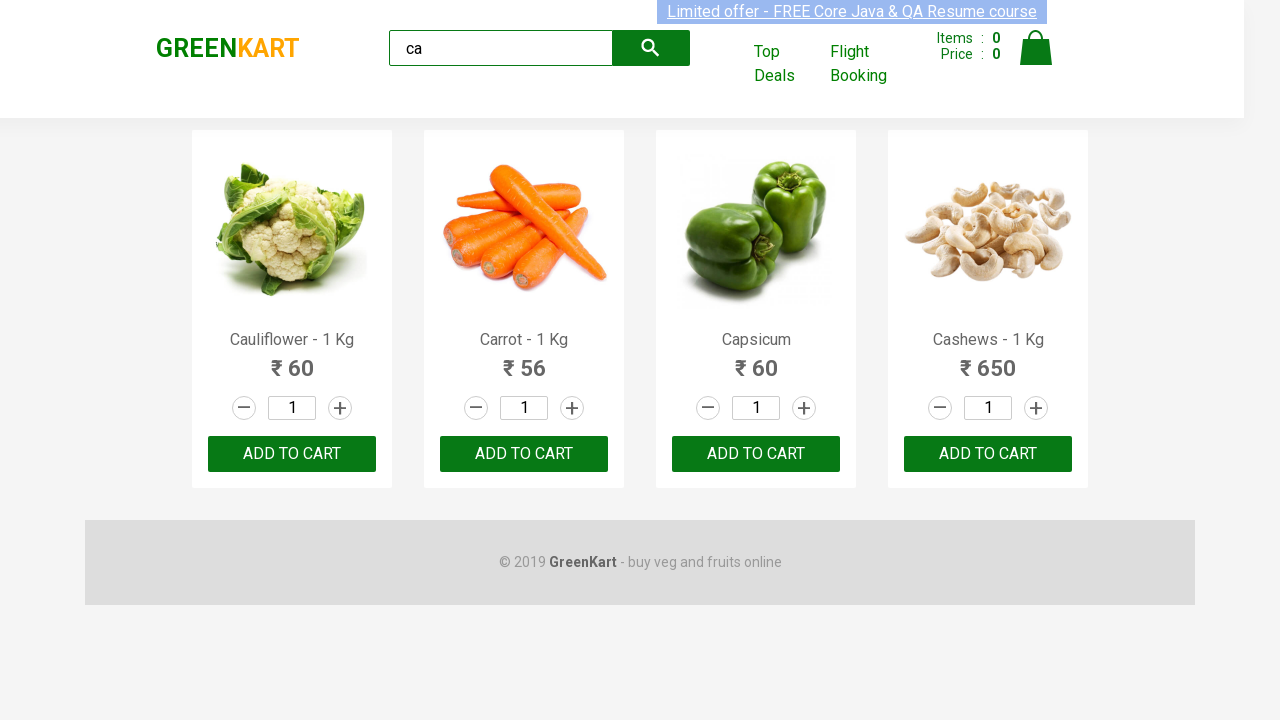

Retrieved product name: 'Capsicum'
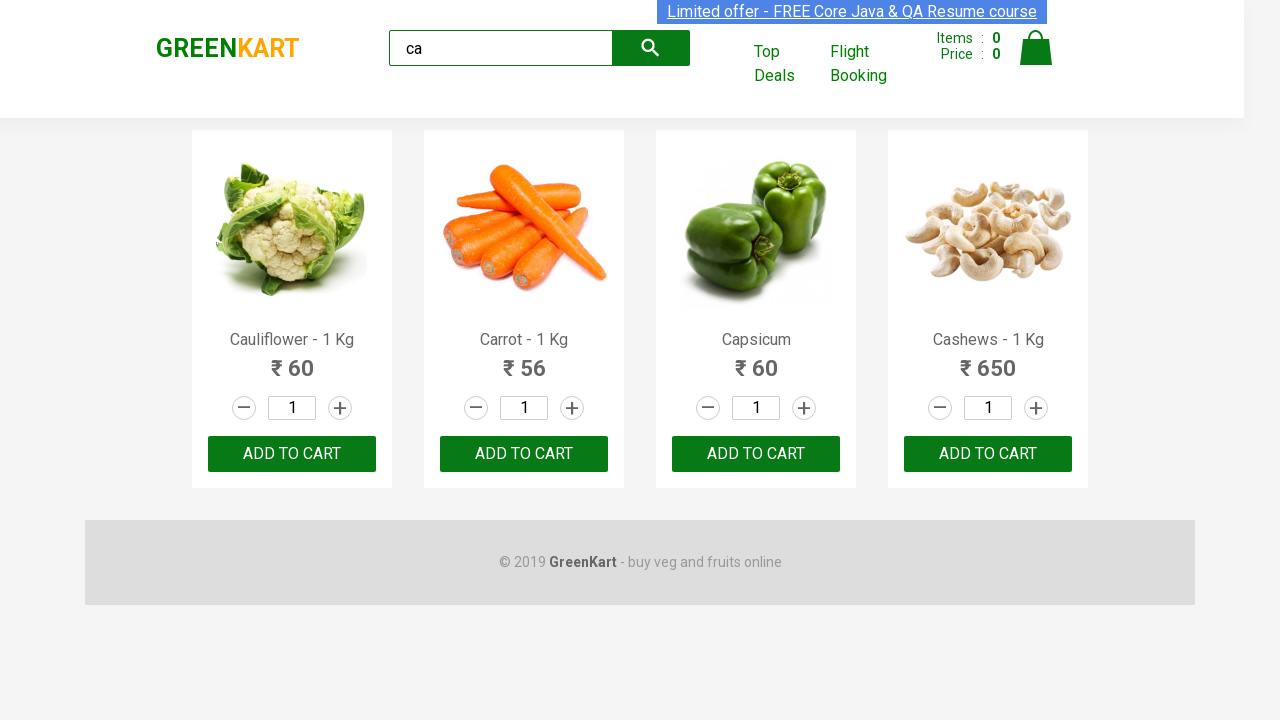

Retrieved product name: 'Cashews - 1 Kg'
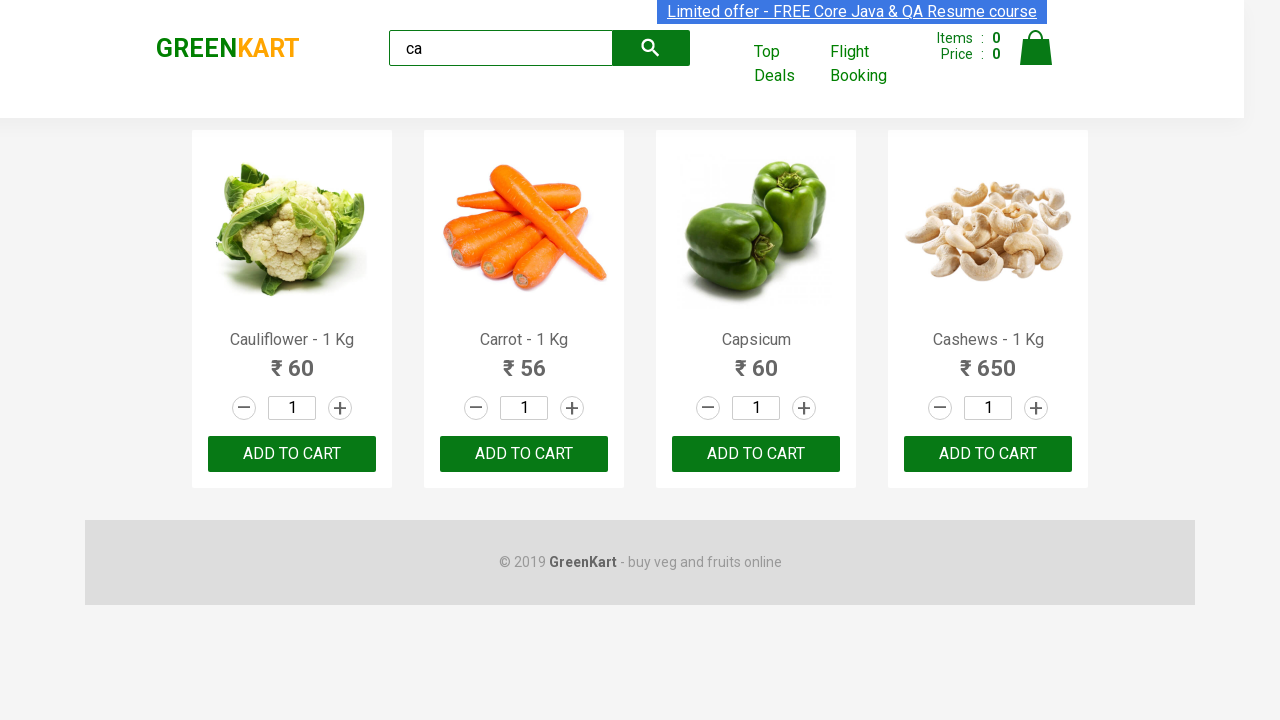

Found Cashews product and clicked add to cart button at (988, 454) on .products .product >> nth=3 >> button
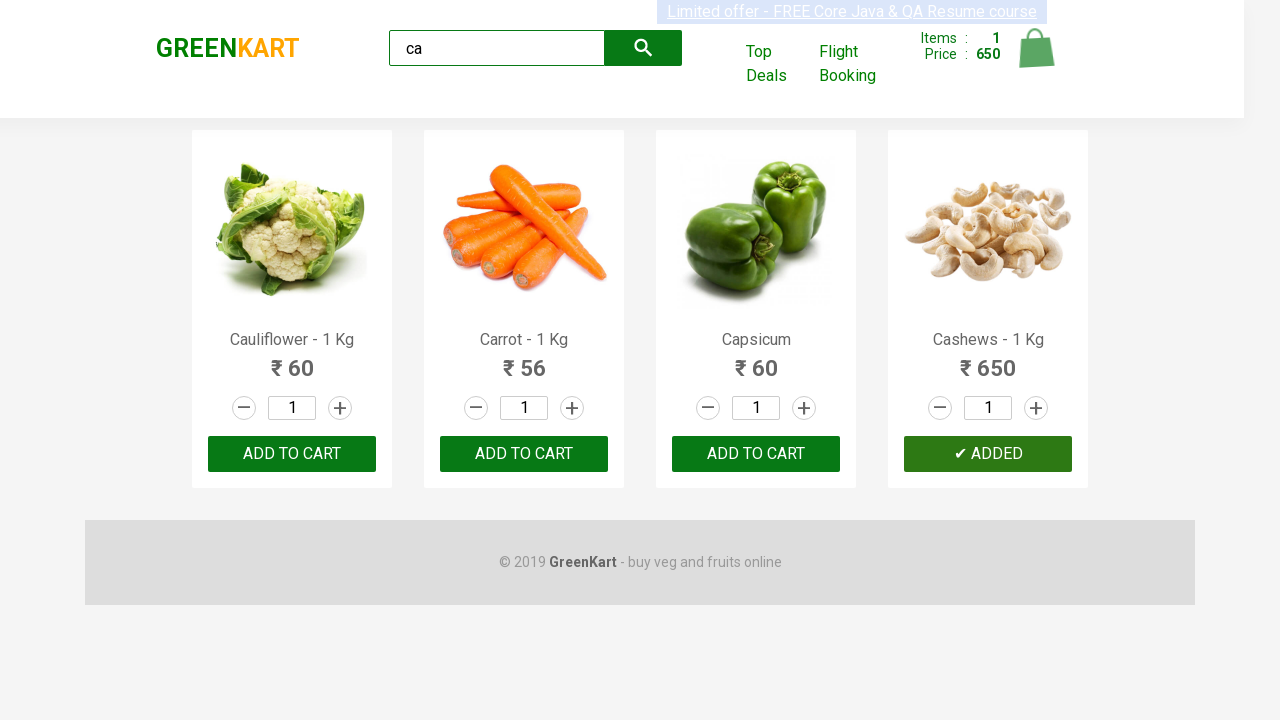

Clicked cart icon to open shopping cart at (1036, 48) on .cart-icon > img
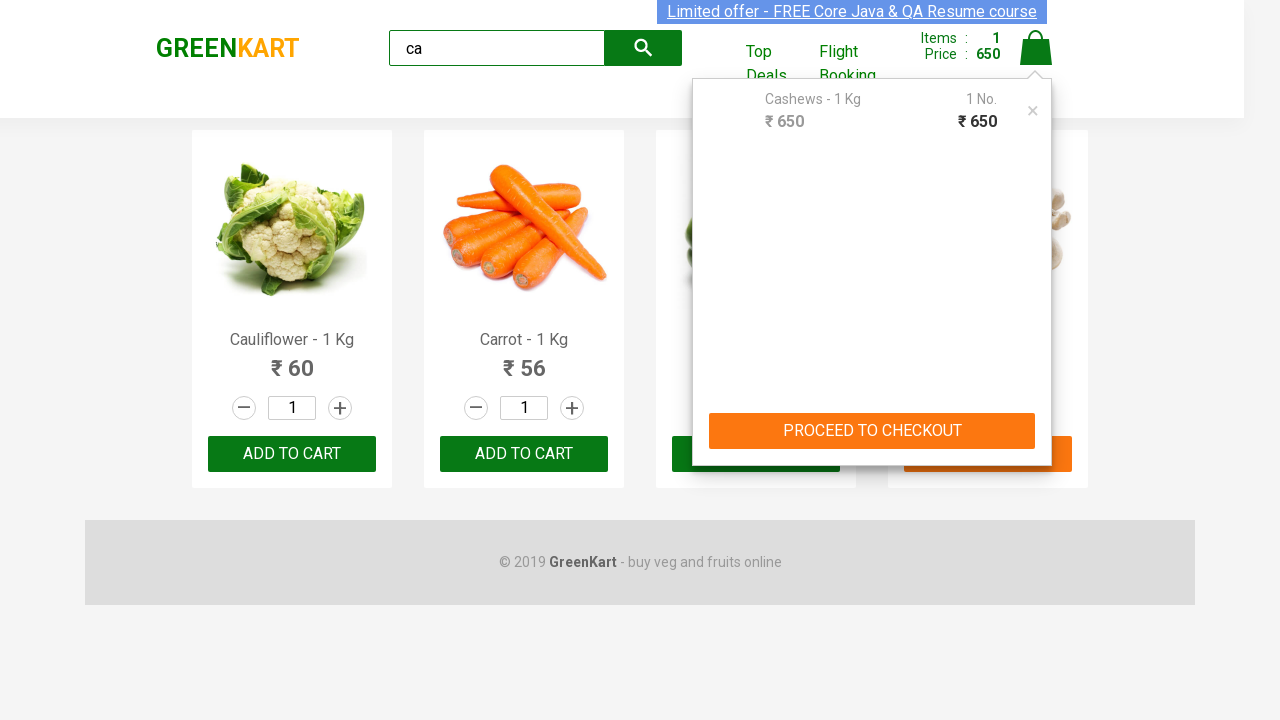

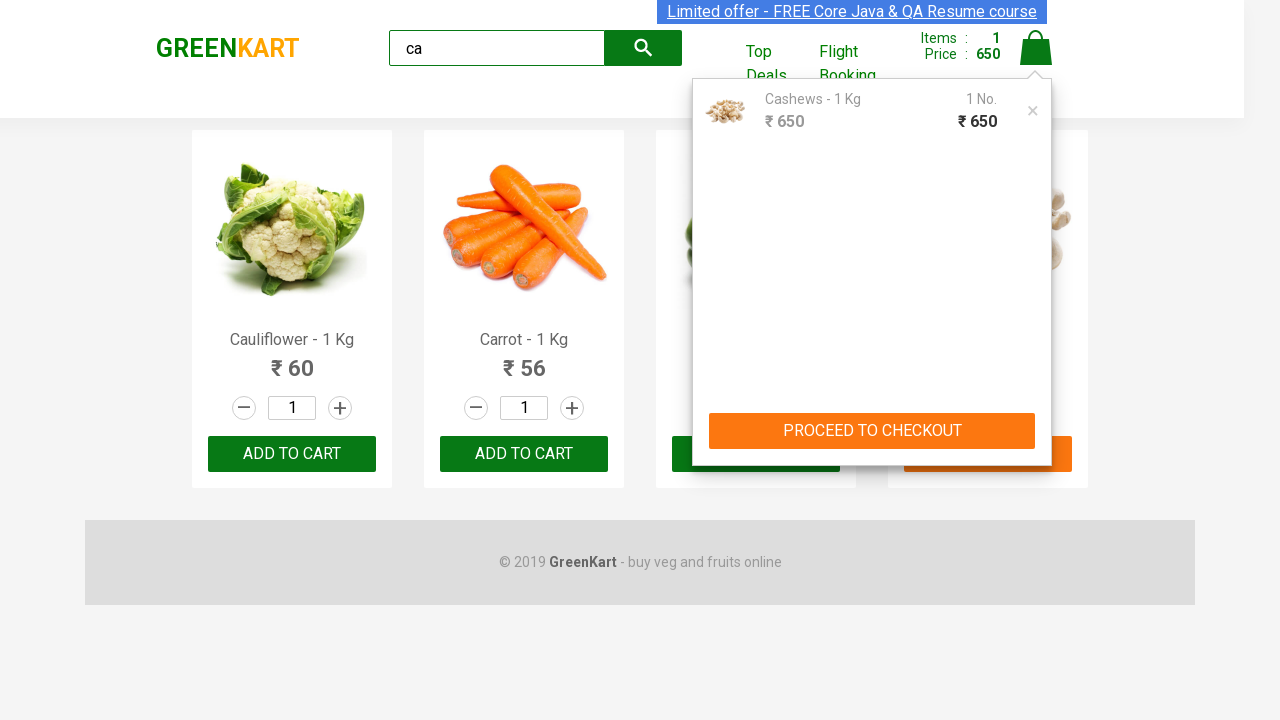